Tests scrolling functionality by scrolling down to "Powered by CYDEO" element at the bottom of the page, then scrolling back up to the "Home" navigation link using mouse movement actions.

Starting URL: https://practice.cydeo.com

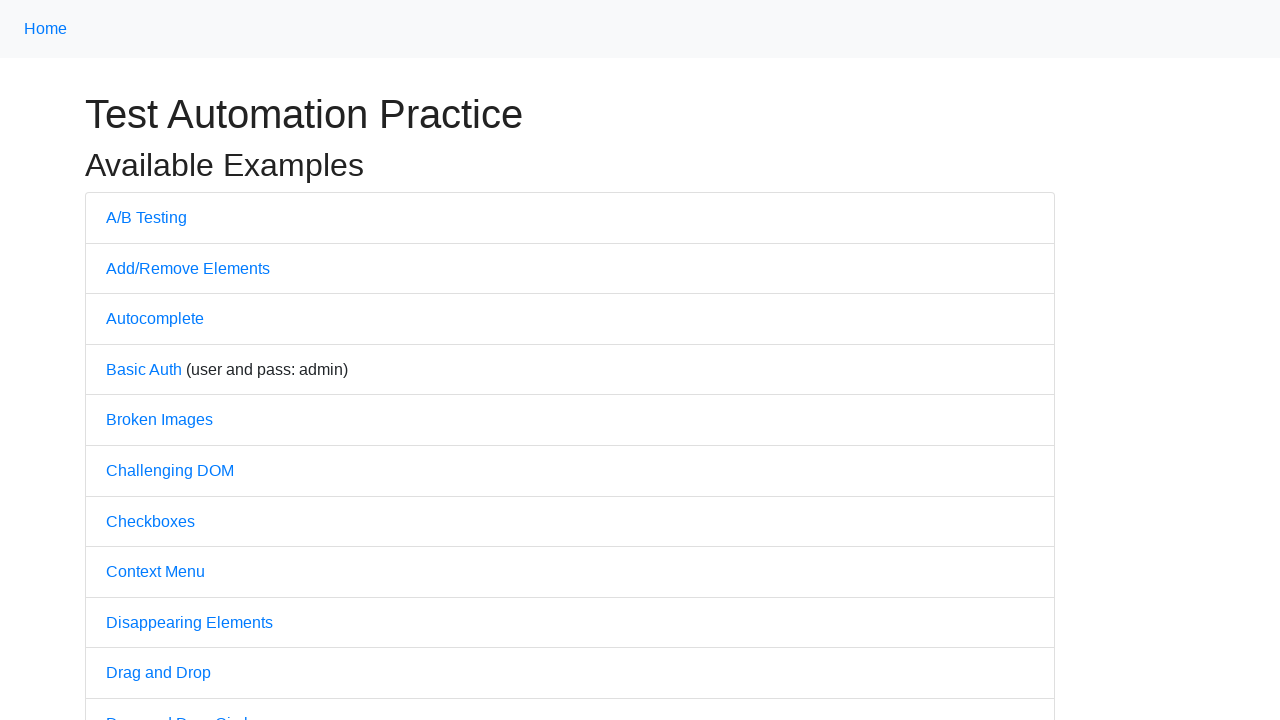

Page loaded with domcontentloaded state
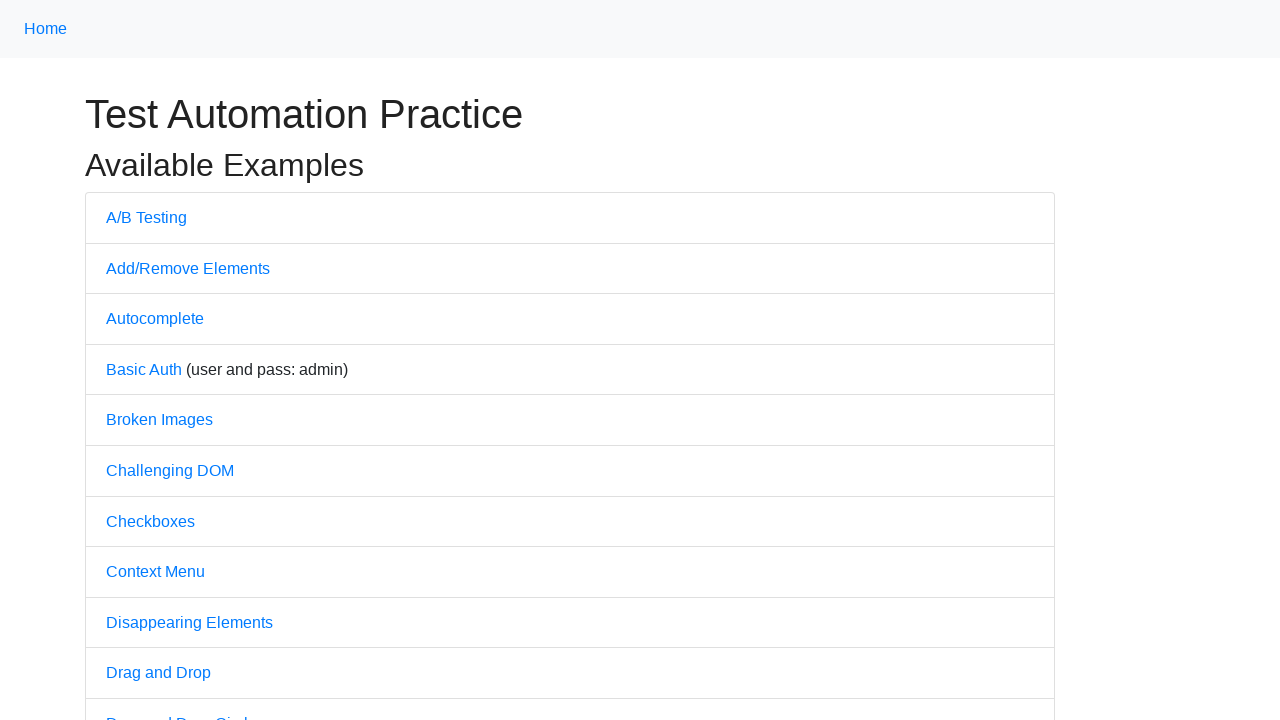

Located 'Powered by CYDEO' element at bottom of page
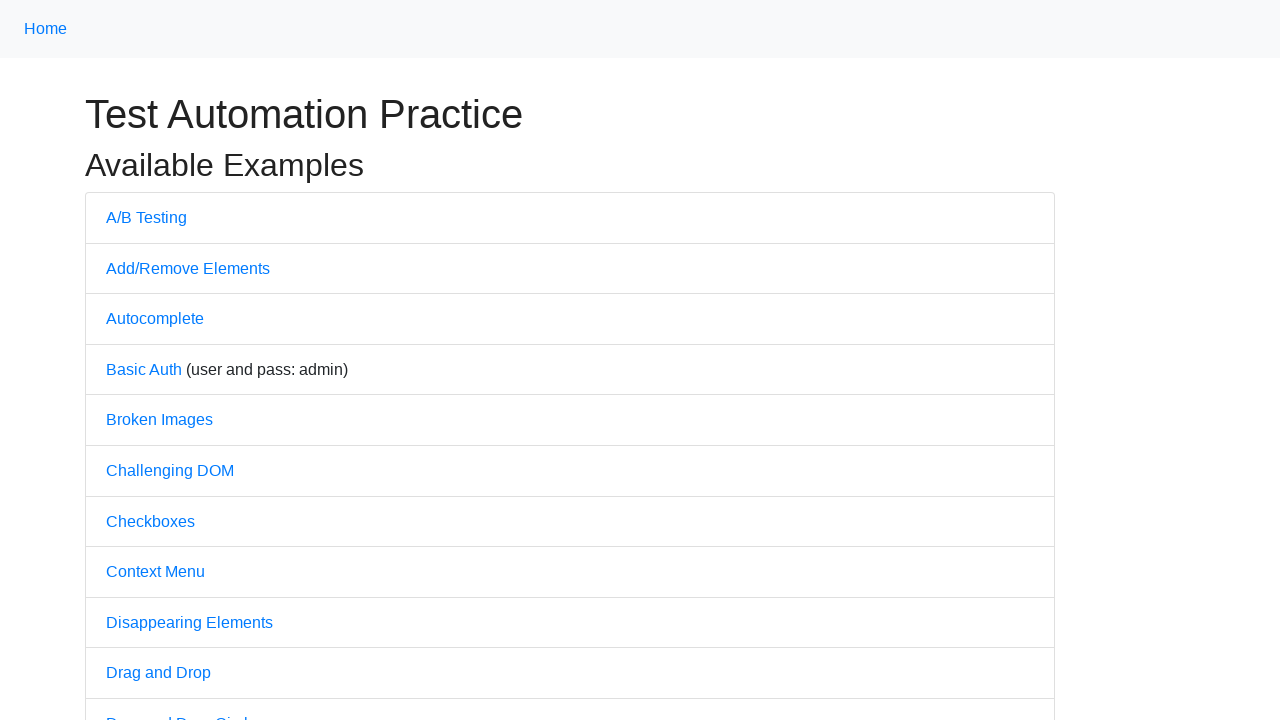

Scrolled down to 'Powered by CYDEO' element
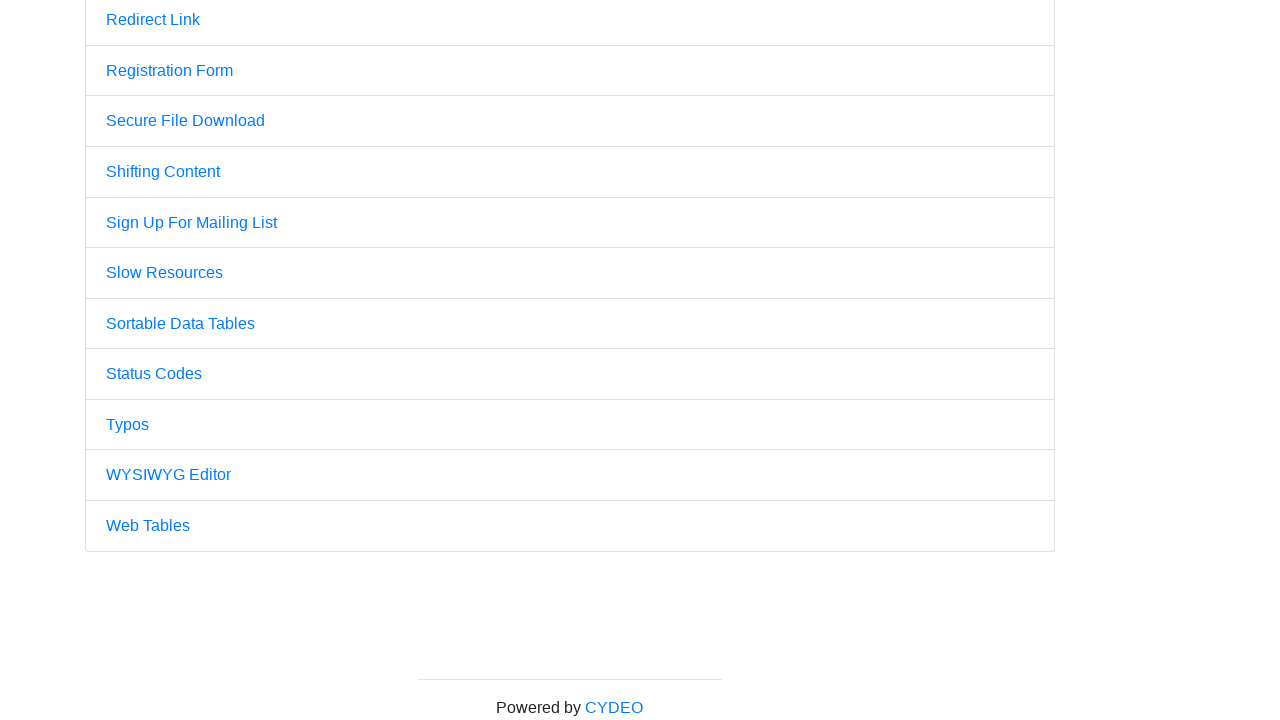

Waited 1 second to observe scrolled position
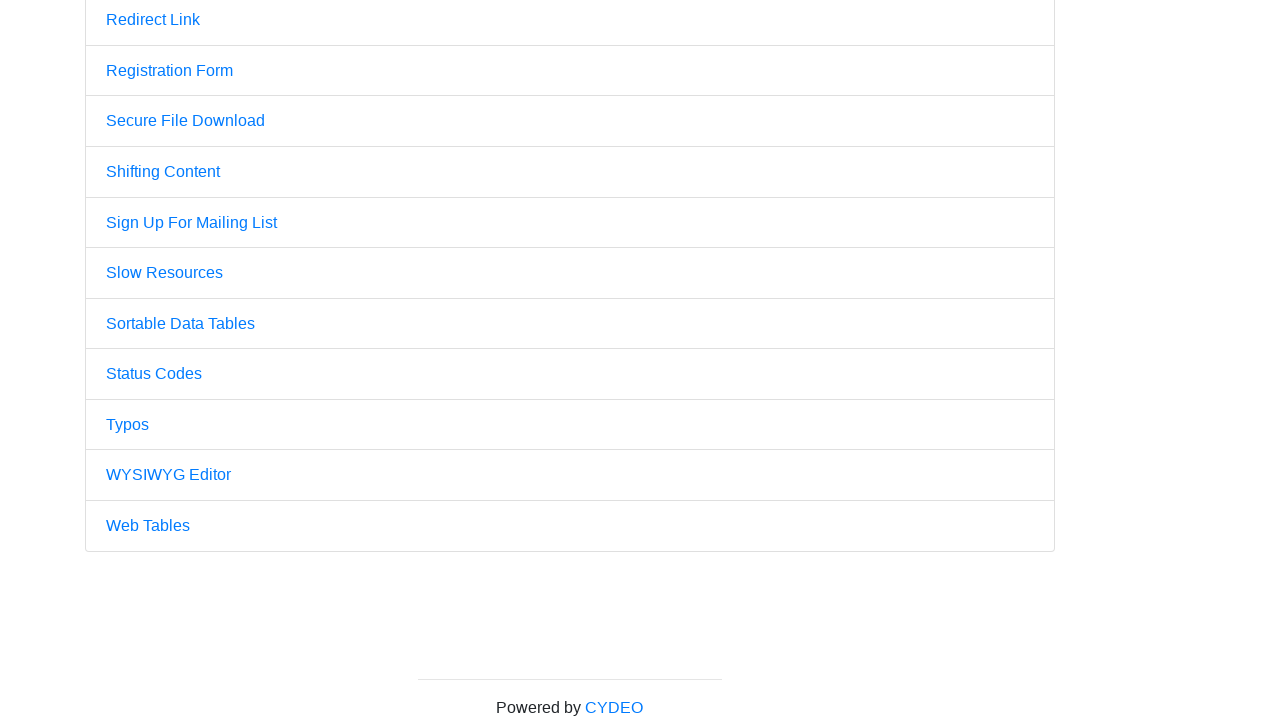

Located 'Home' navigation link
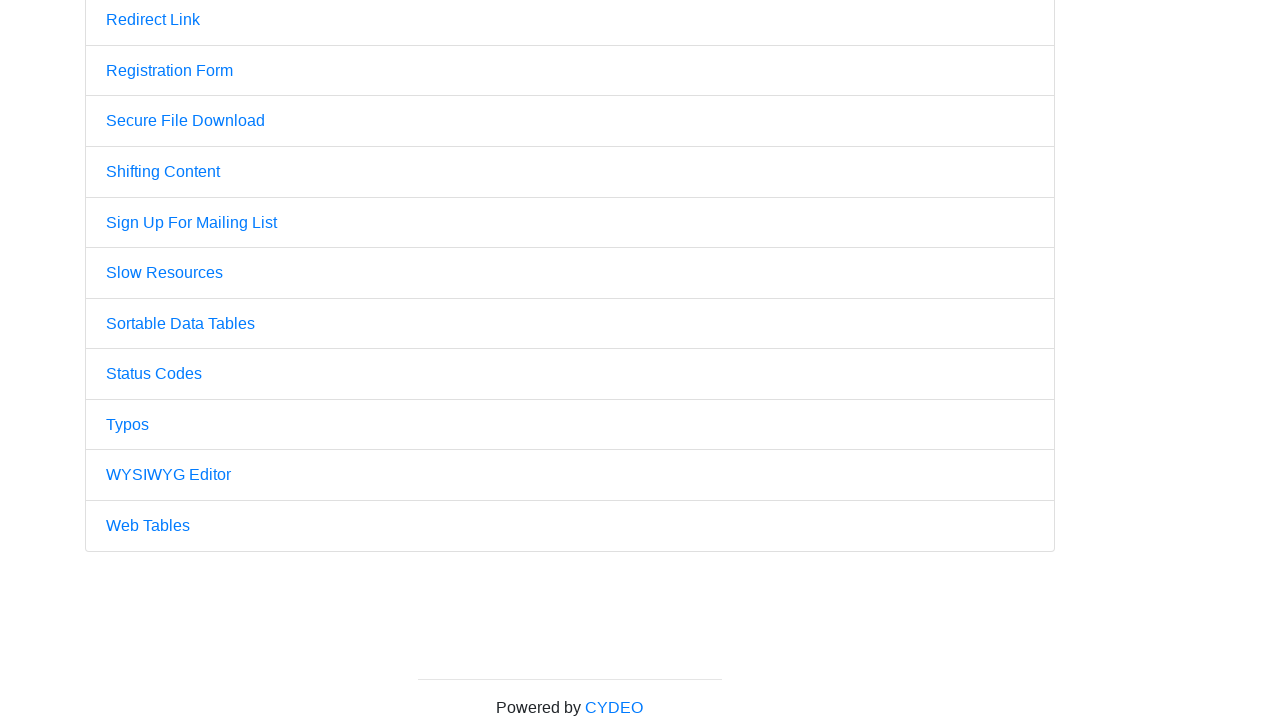

Scrolled back up to 'Home' navigation link
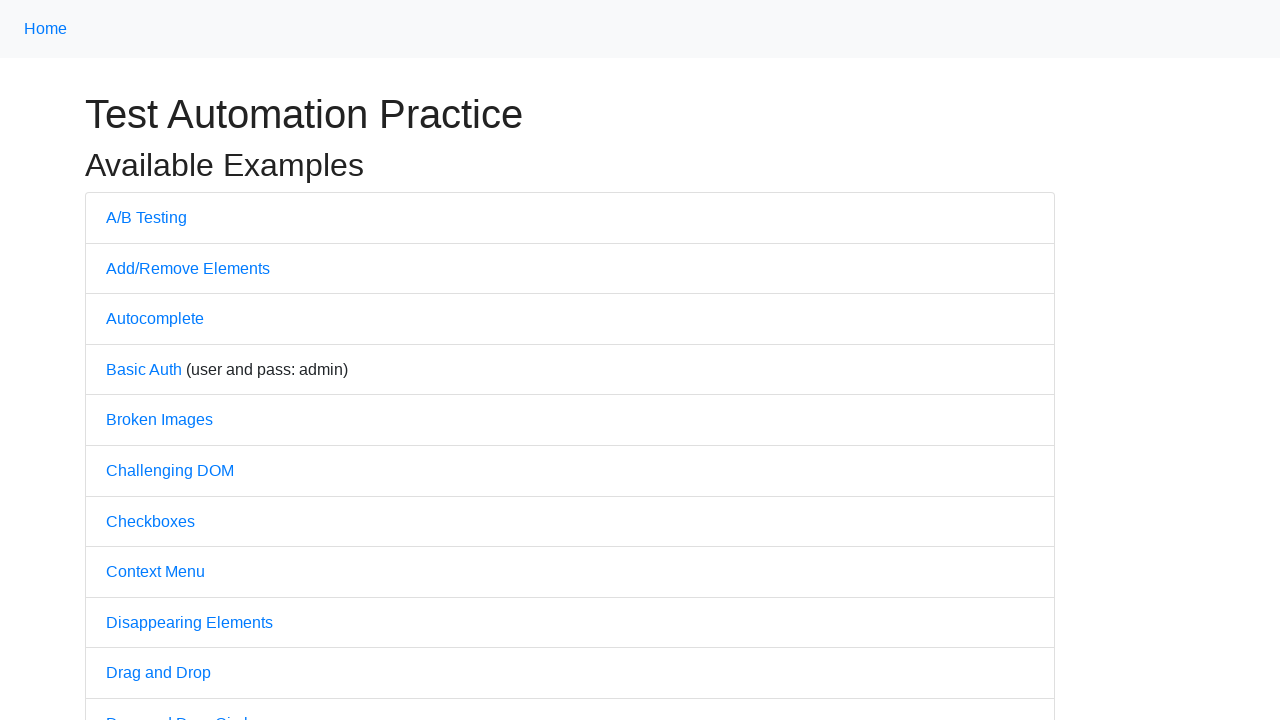

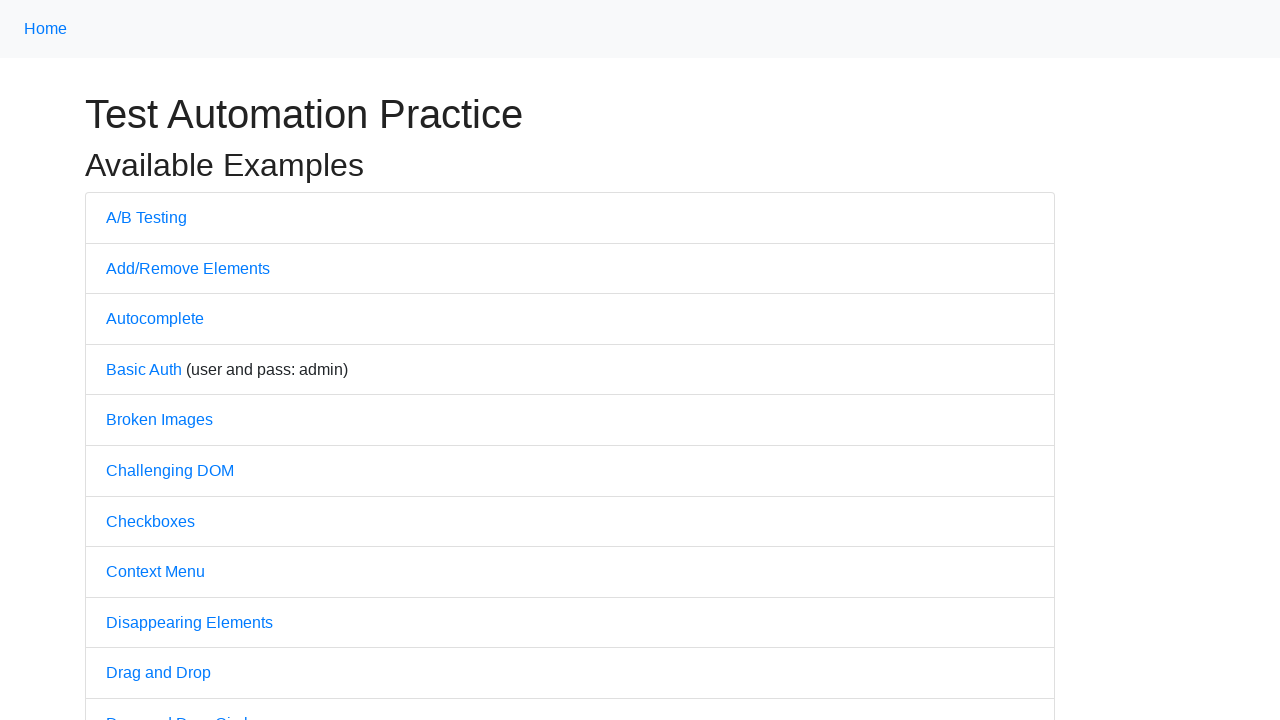